Navigates through different FAQ categories on an electric vehicle portal and verifies that FAQ content loads for each category by clicking category buttons and waiting for FAQ items to appear.

Starting URL: https://ev.or.kr/nportal/partcptn/initFaqAction.do

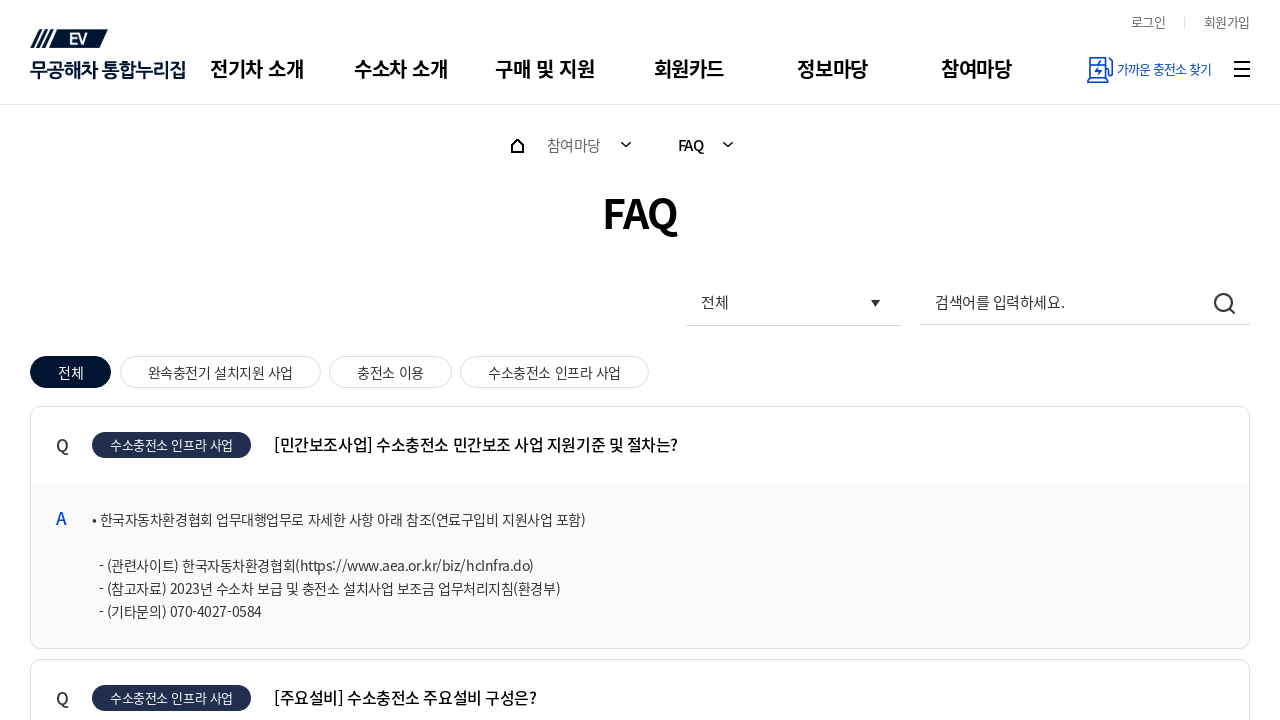

Clicked on '완속충전기 설치 지원 사업' (Slow Charger Installation Support) category at (220, 372) on xpath=//*[@id='2']
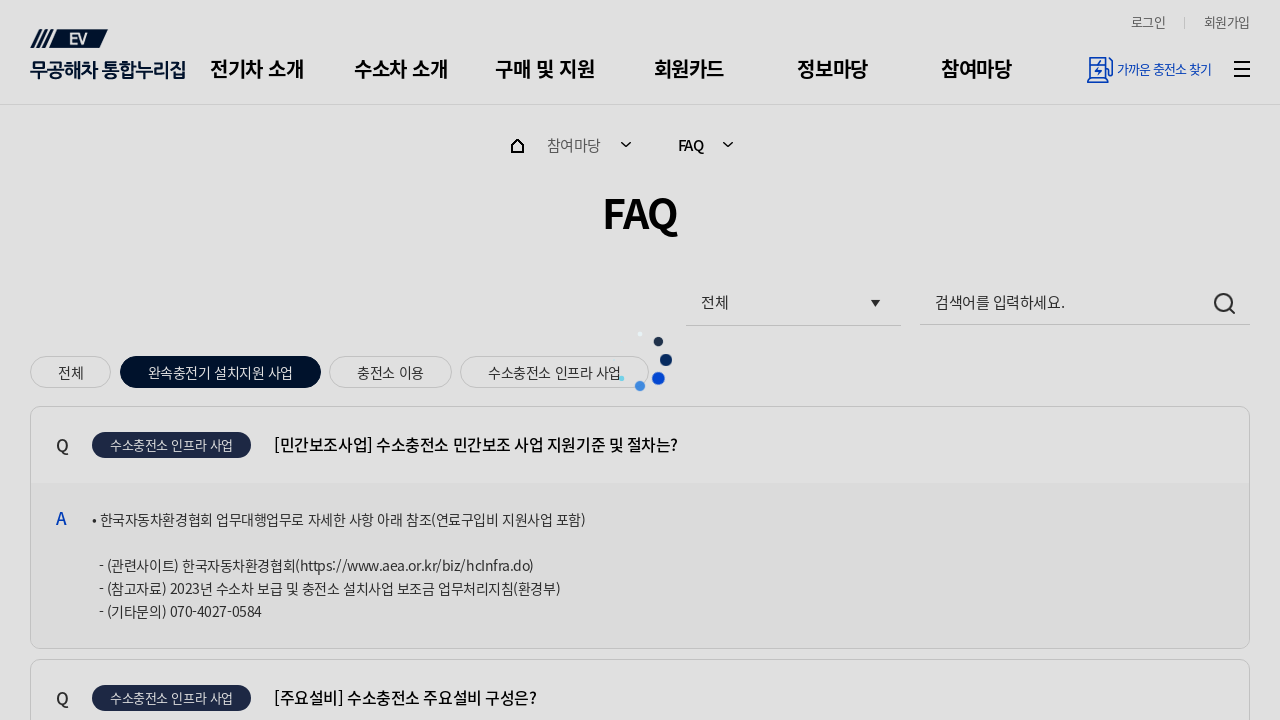

FAQ content loaded for slow charger category
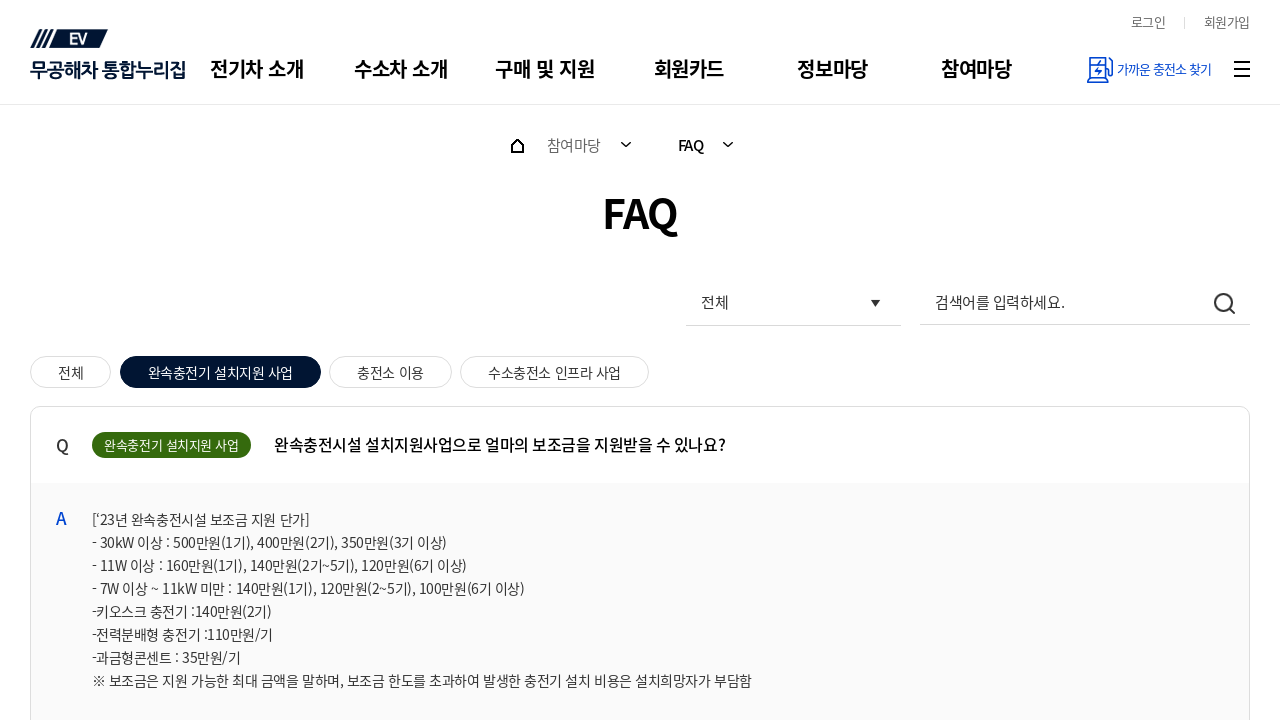

Clicked on '충전소 이용' (Charging Station Usage) category at (391, 372) on xpath=//*[@id='1']
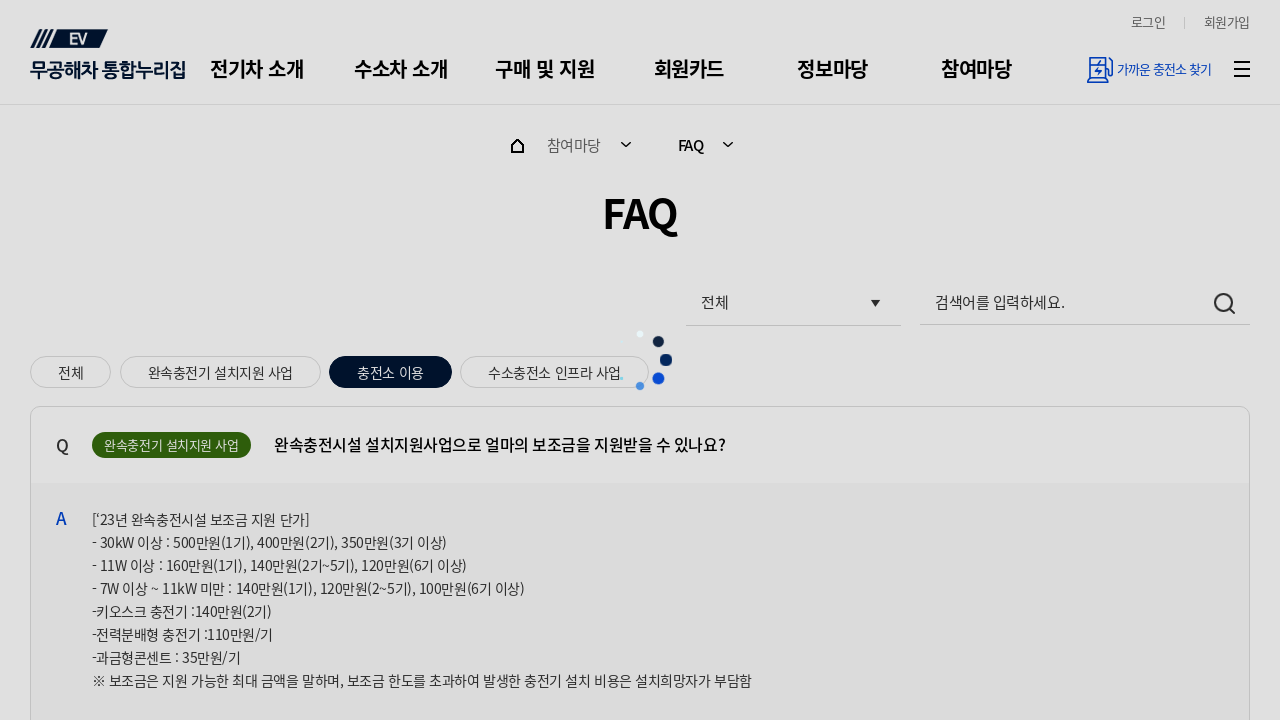

FAQ content loaded for charging station usage category
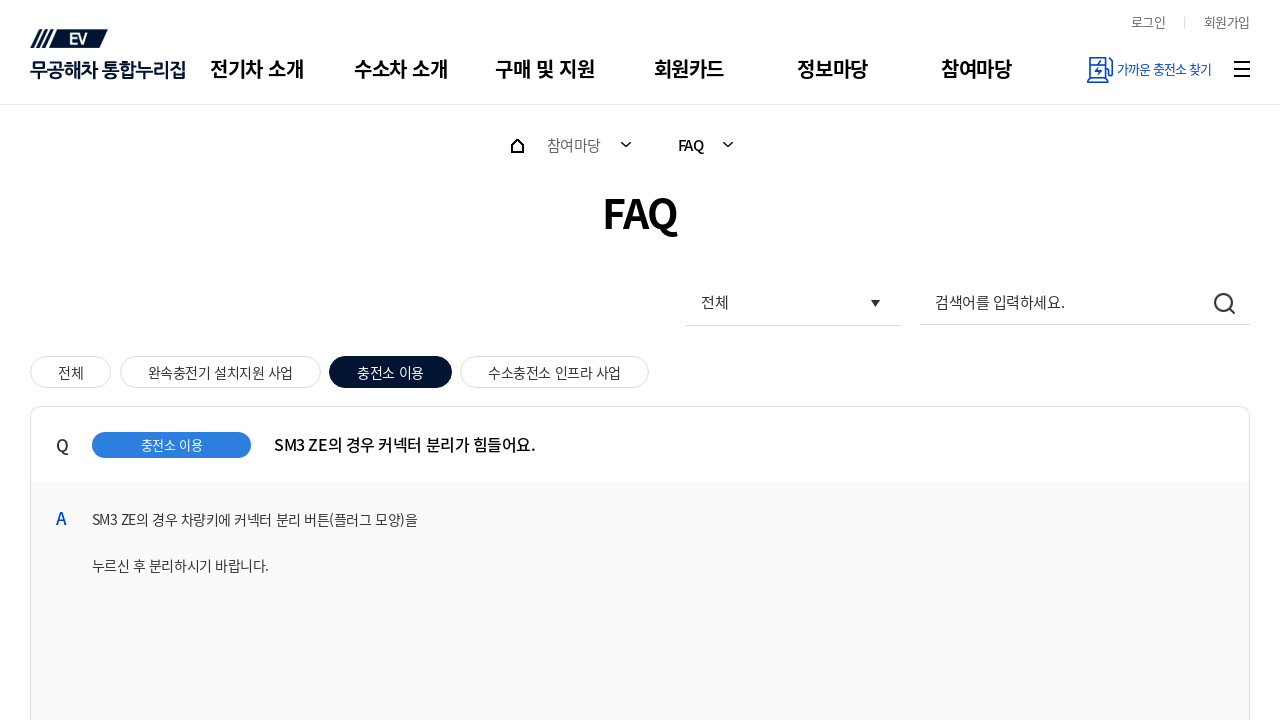

Clicked on '수소충전소 인프라 사업' (Hydrogen Charging Station Infrastructure) category at (555, 372) on xpath=//*[@id='3']
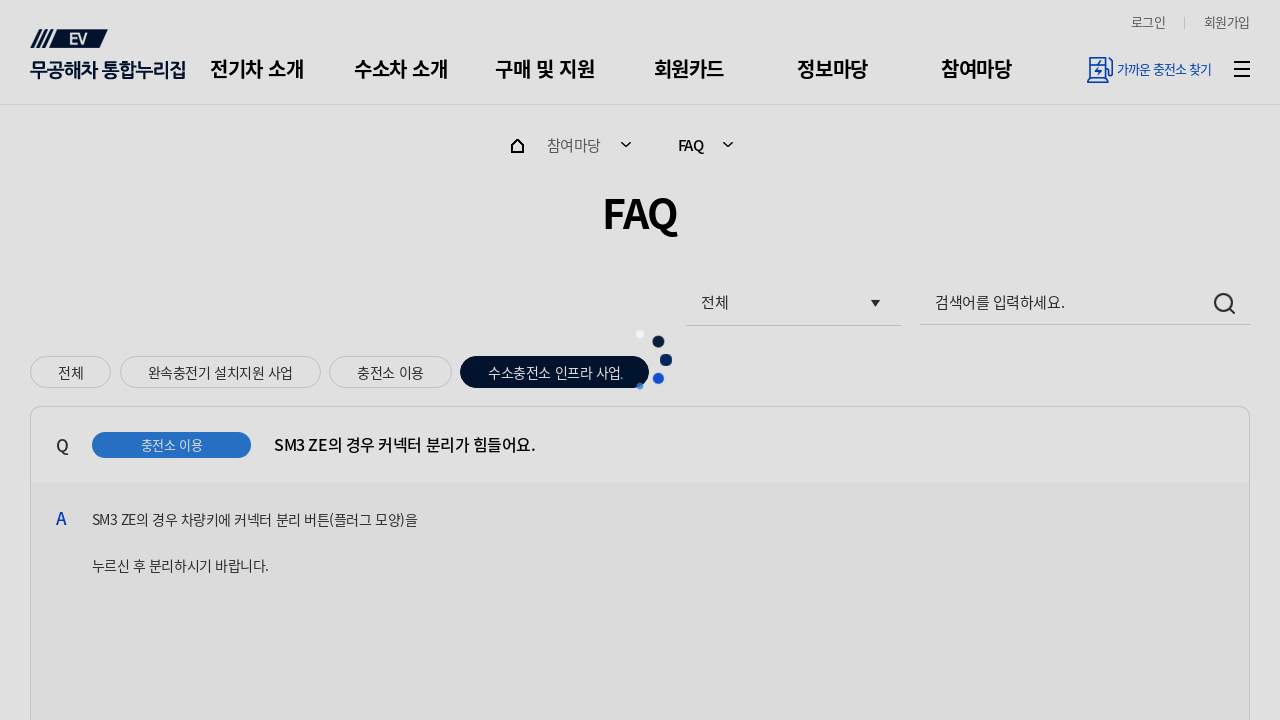

FAQ content loaded for hydrogen charging station category
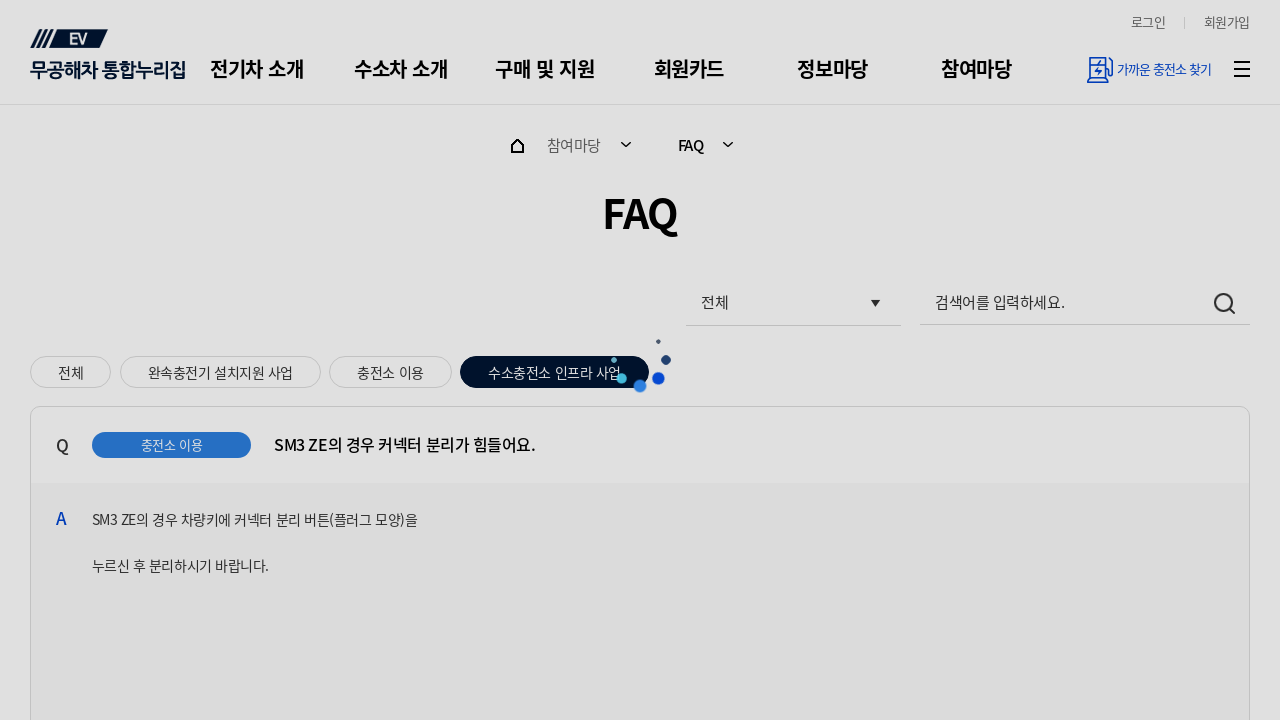

FAQ title elements are visible
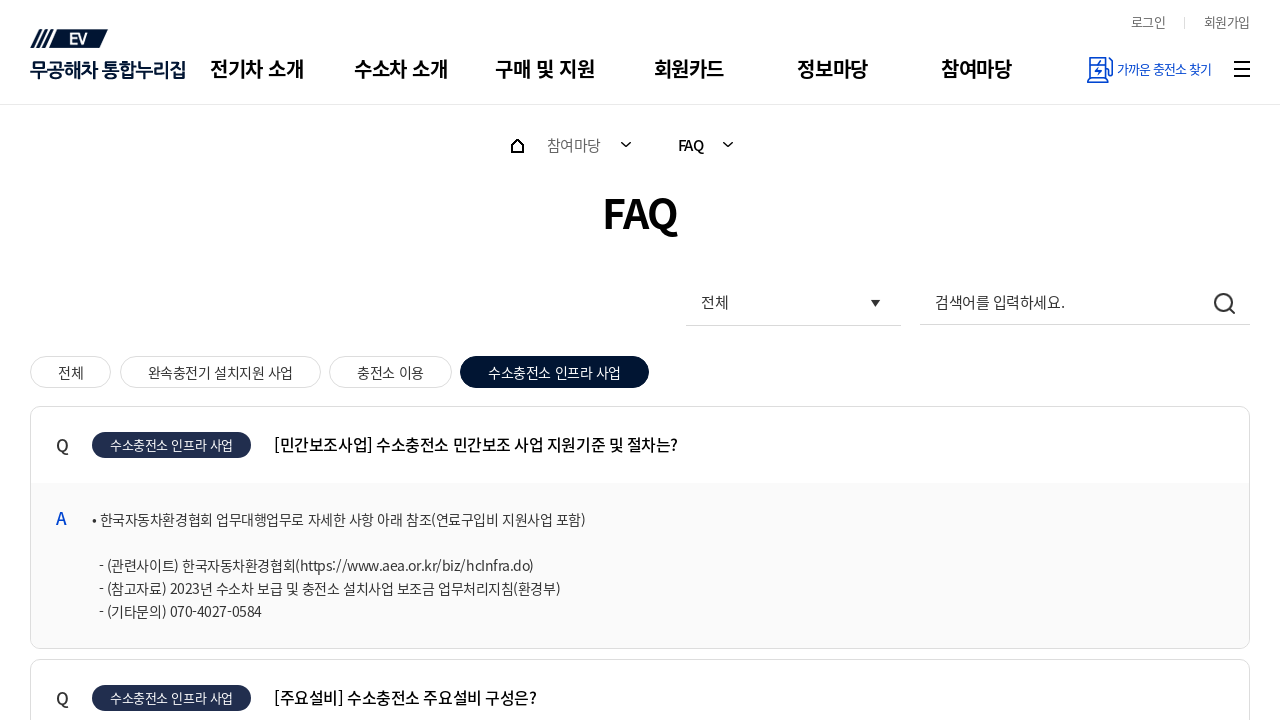

FAQ content/answer elements are visible
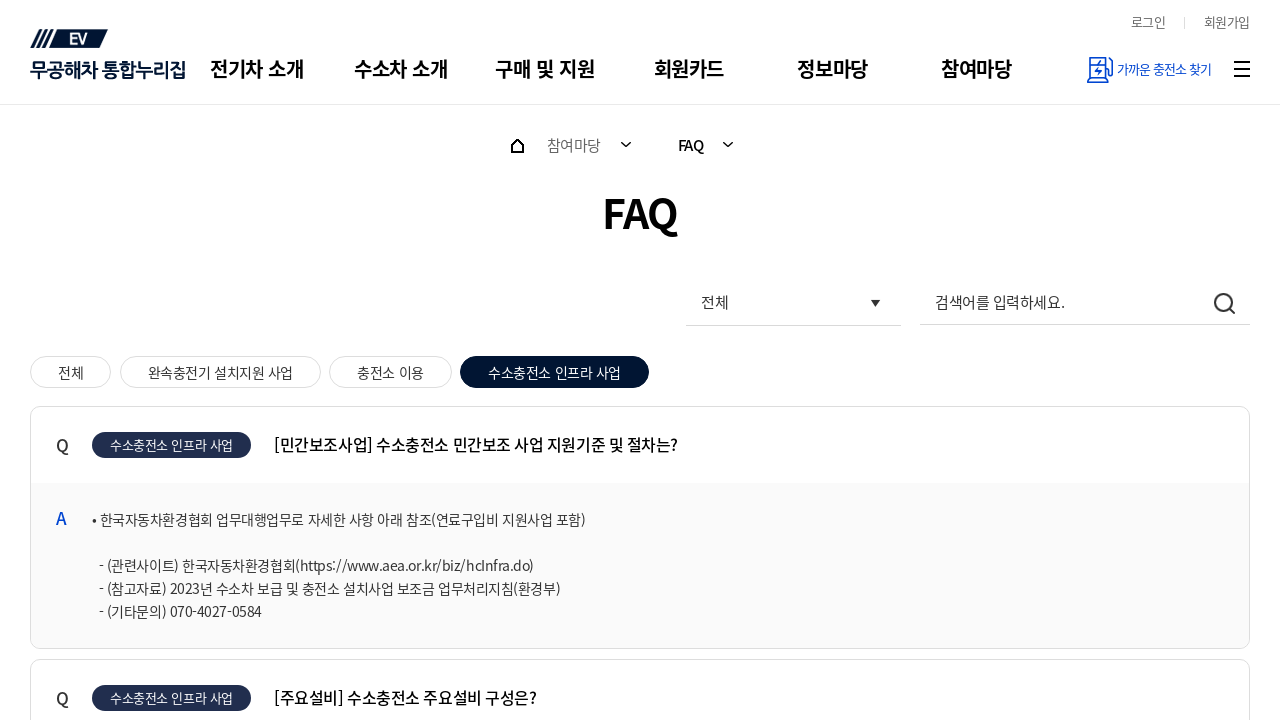

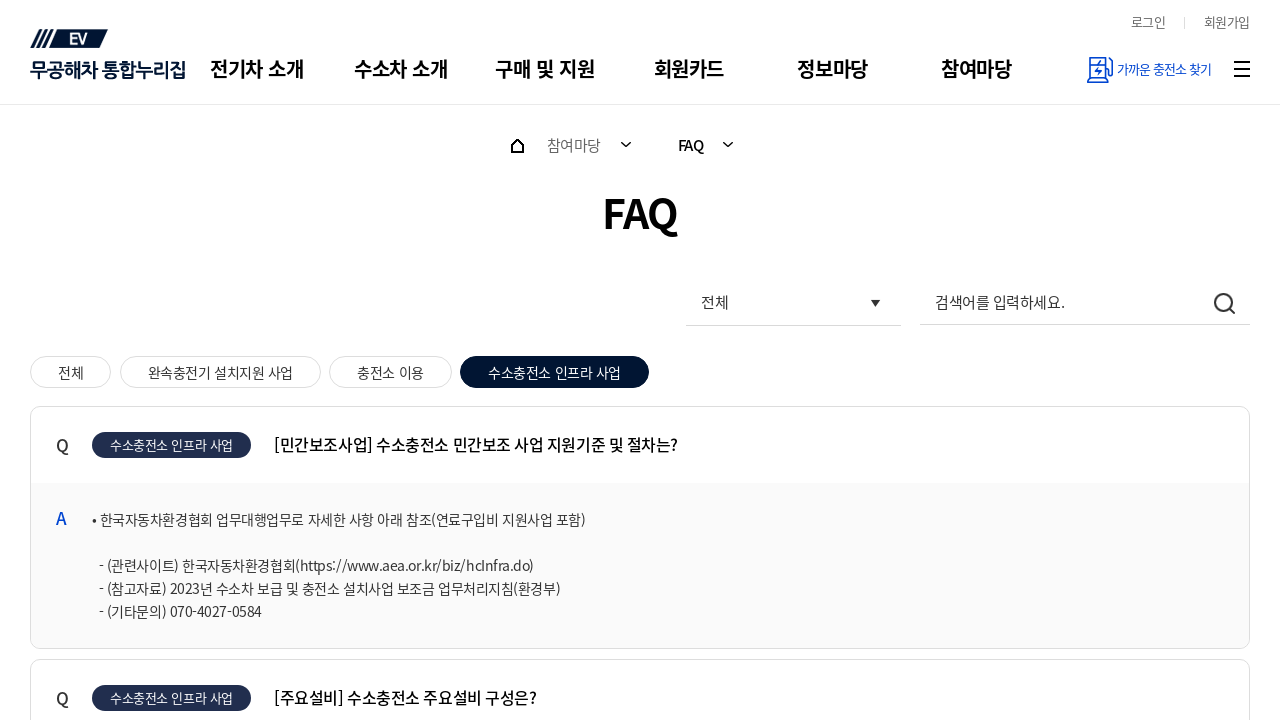